Tests error message display when applying an invalid coupon code at checkout

Starting URL: https://www.atid.store

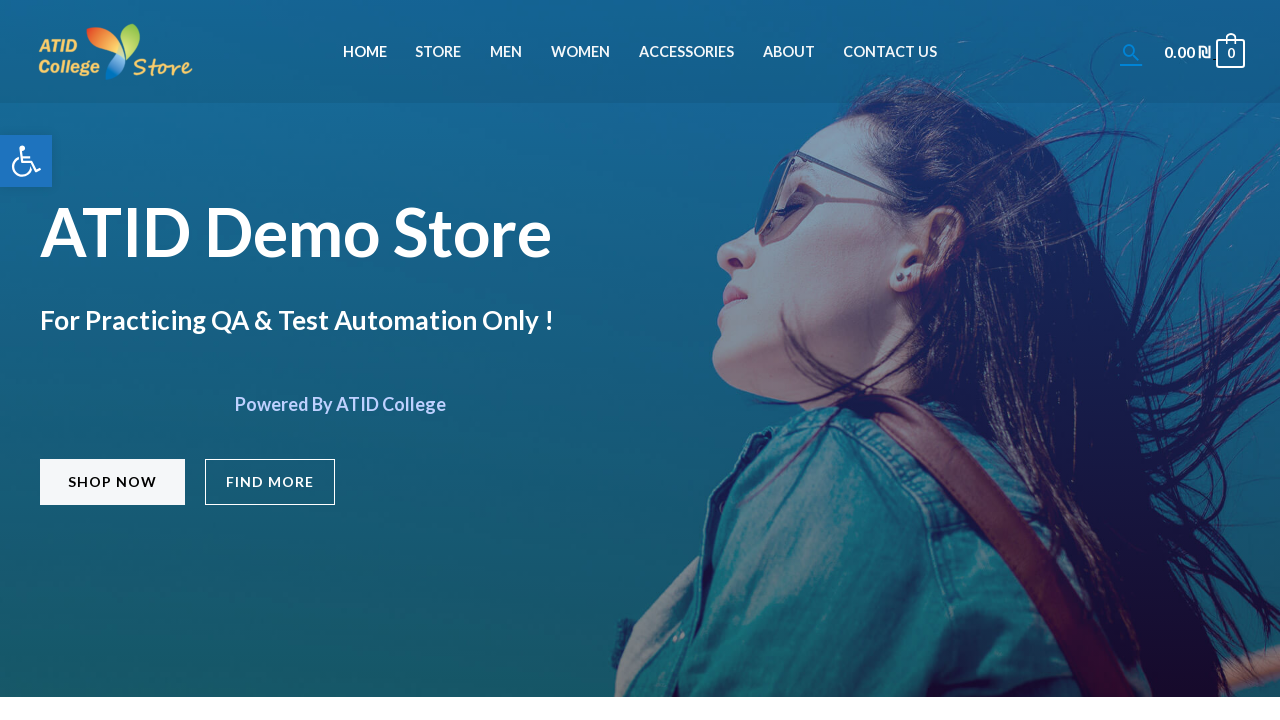

Clicked on Accessories menu item at (686, 52) on xpath=//li[@id='menu-item-671']//a[@class='menu-link'][normalize-space()='Access
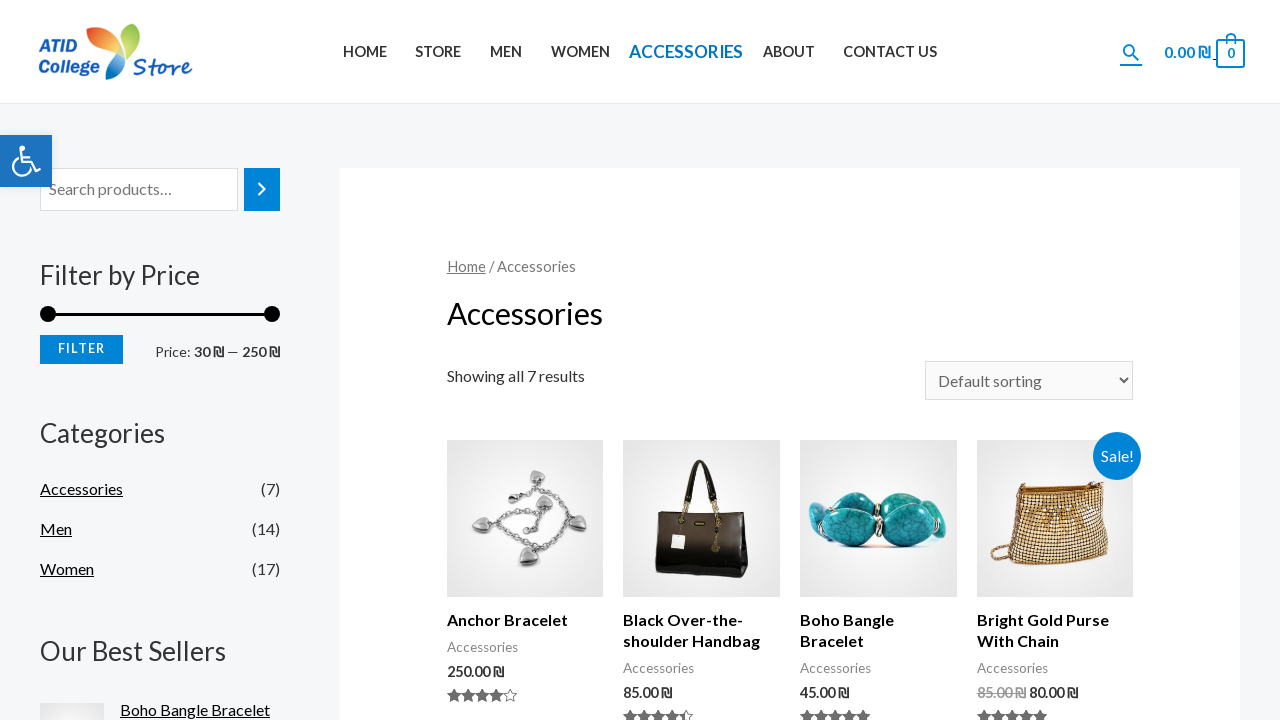

Clicked on Anchor Bracelet product at (525, 620) on xpath=//h2[contains(text(),'Anchor Bracelet')]
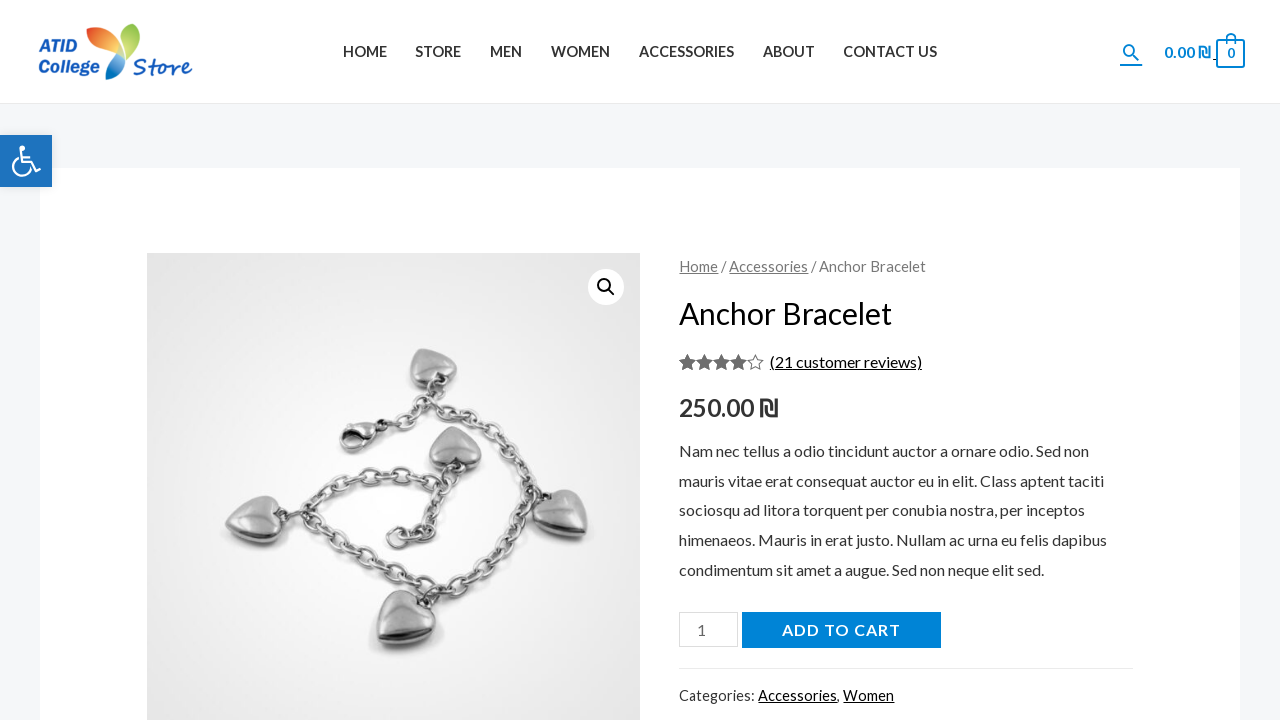

Clicked Add to Cart button at (841, 630) on xpath=//button[@name='add-to-cart']
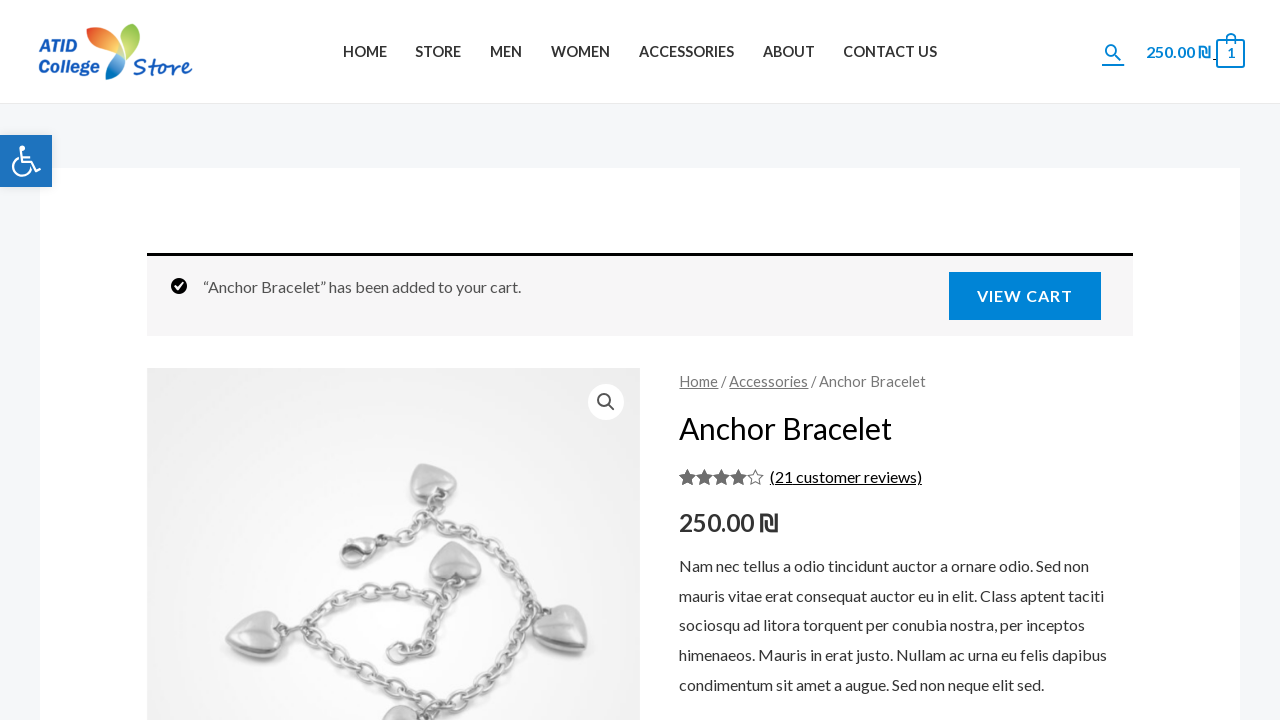

Clicked on cart icon to navigate to cart page at (1172, 51) on xpath=//div[contains(@class,'ast-site-header-cart-li')]//bdi[1]
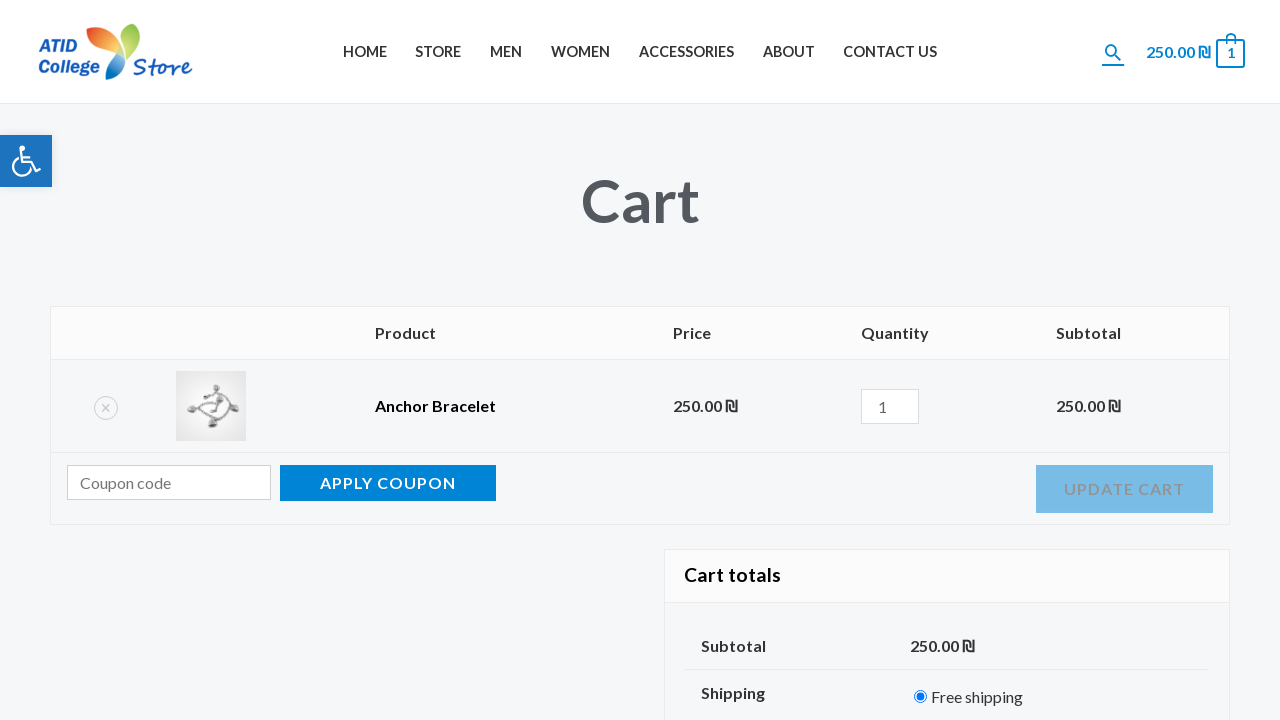

Pressed Enter on 'Proceed to checkout' link to navigate to checkout page on //a[contains(text(),'Proceed to checkout')]
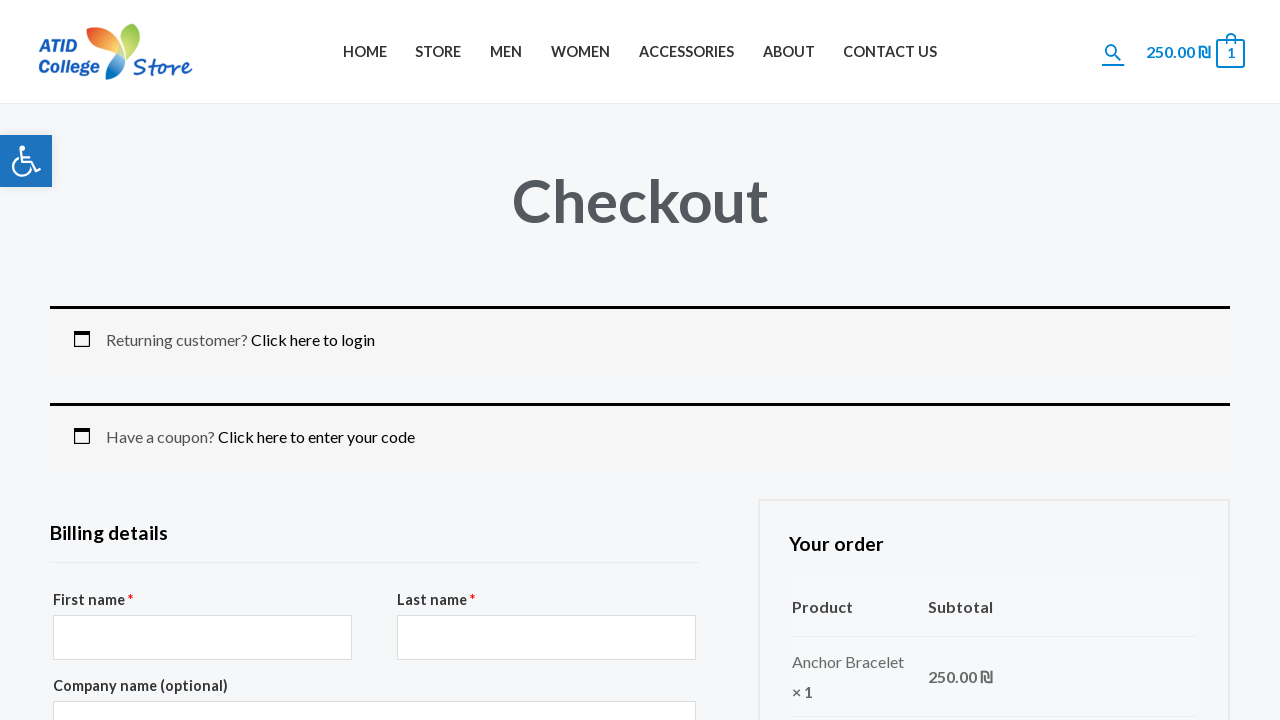

Clicked on coupon link to reveal coupon input field at (316, 436) on xpath=//a[@class='showcoupon']
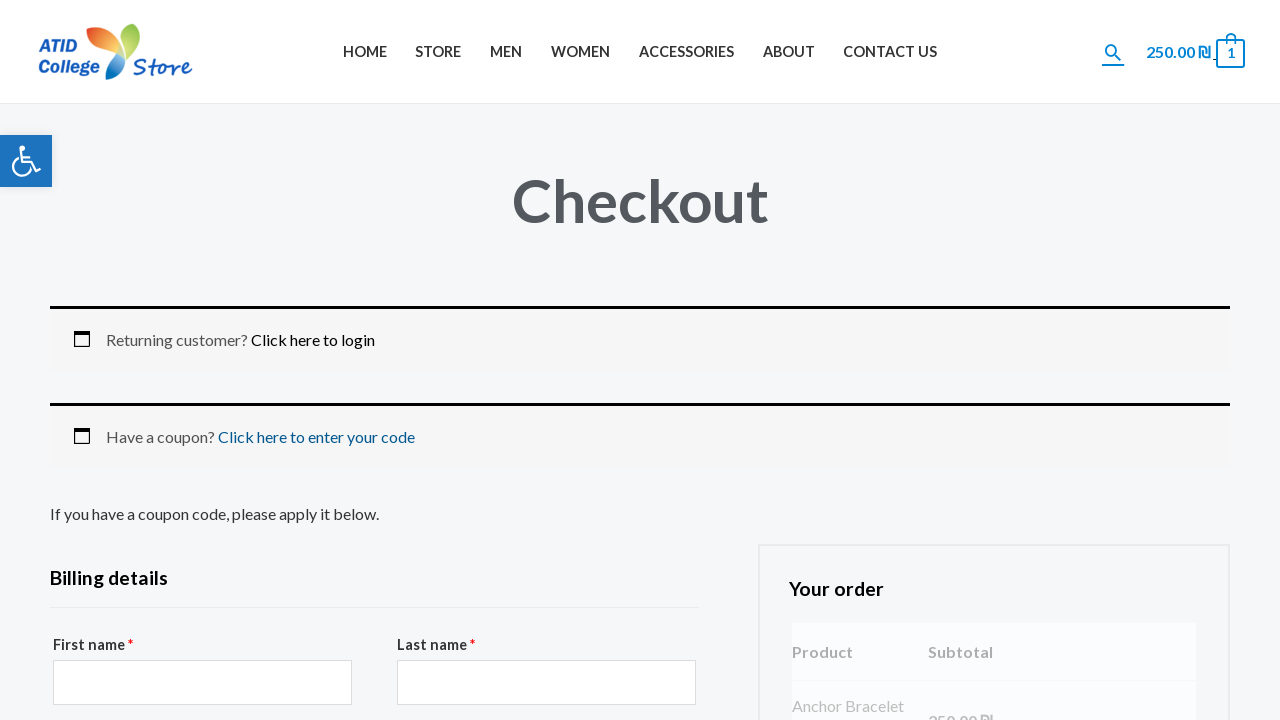

Waited for coupon input field to fully display (1500ms)
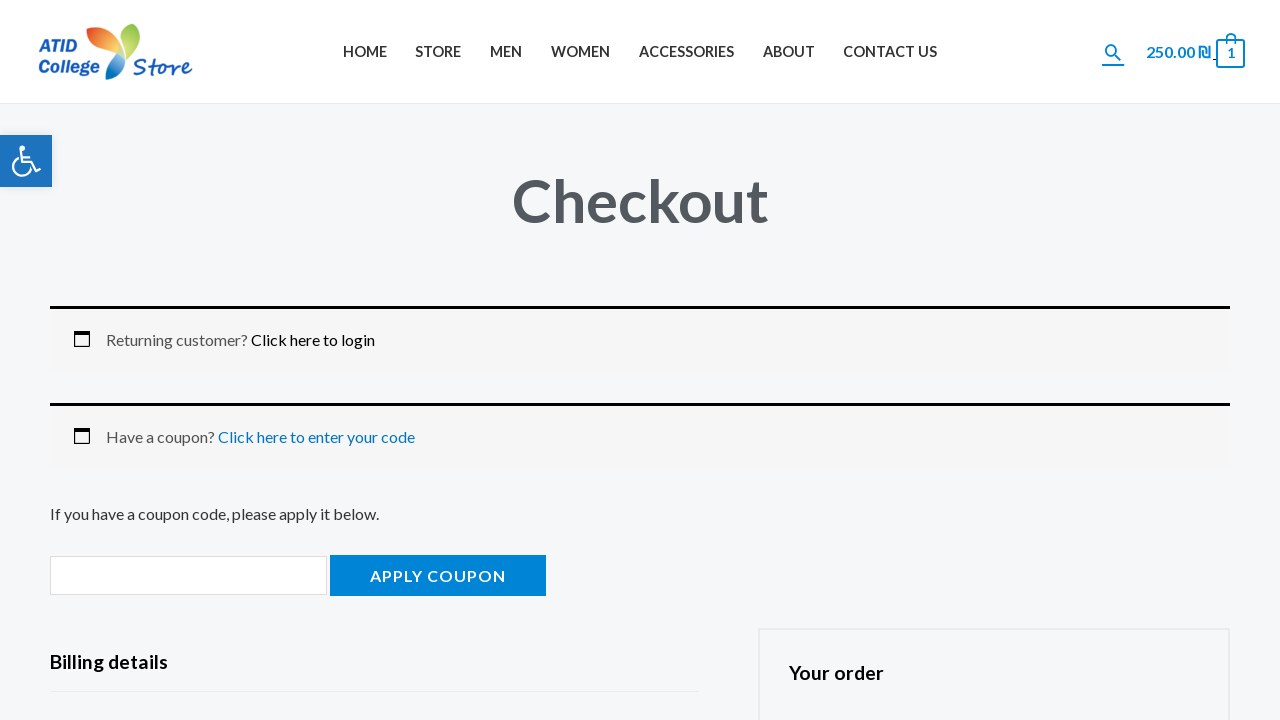

Clicked on coupon code input field at (189, 575) on xpath=//input[@id='coupon_code']
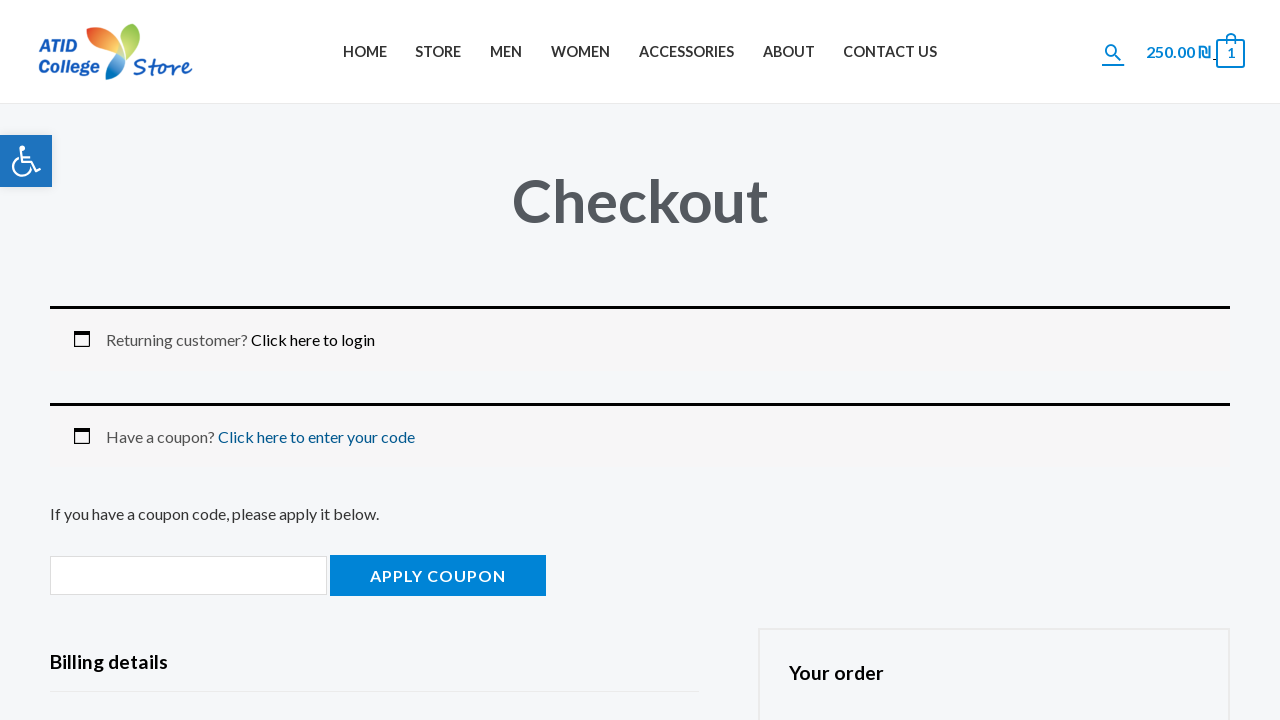

Filled coupon field with invalid code 'invalidcode123' on //input[@id='coupon_code']
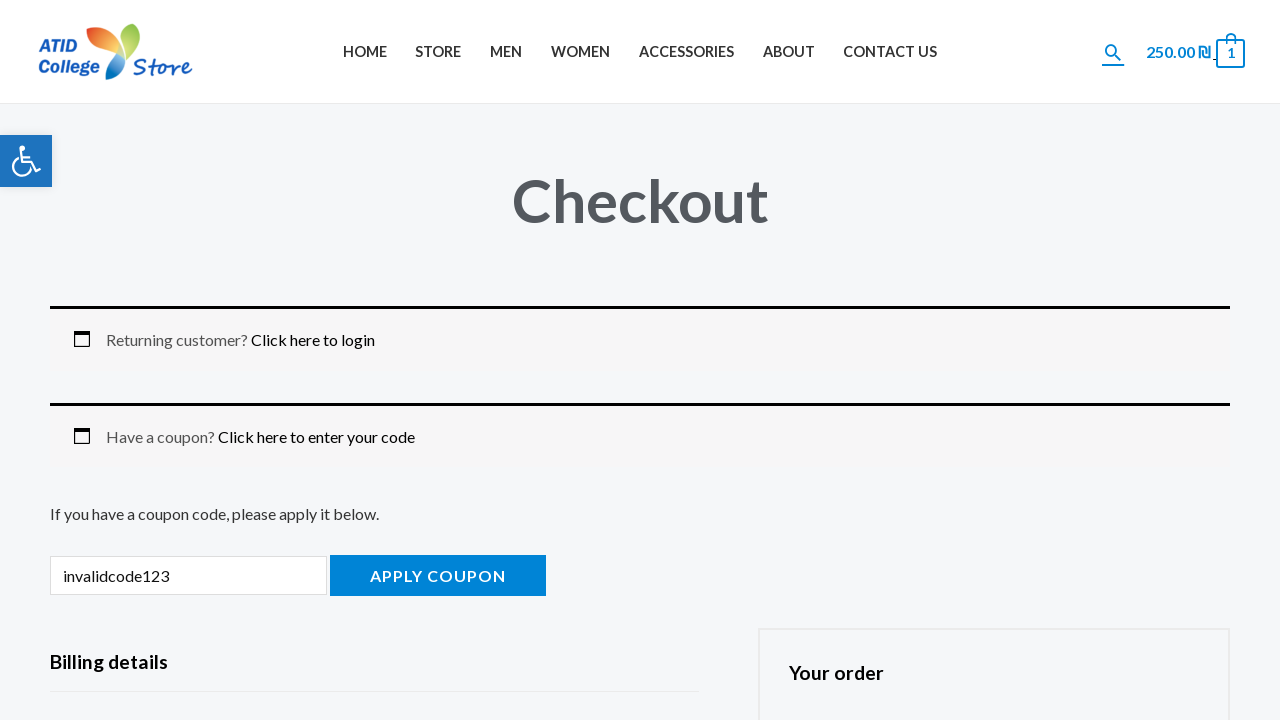

Pressed Enter on Apply Coupon button to submit invalid coupon on //button[@name='apply_coupon']
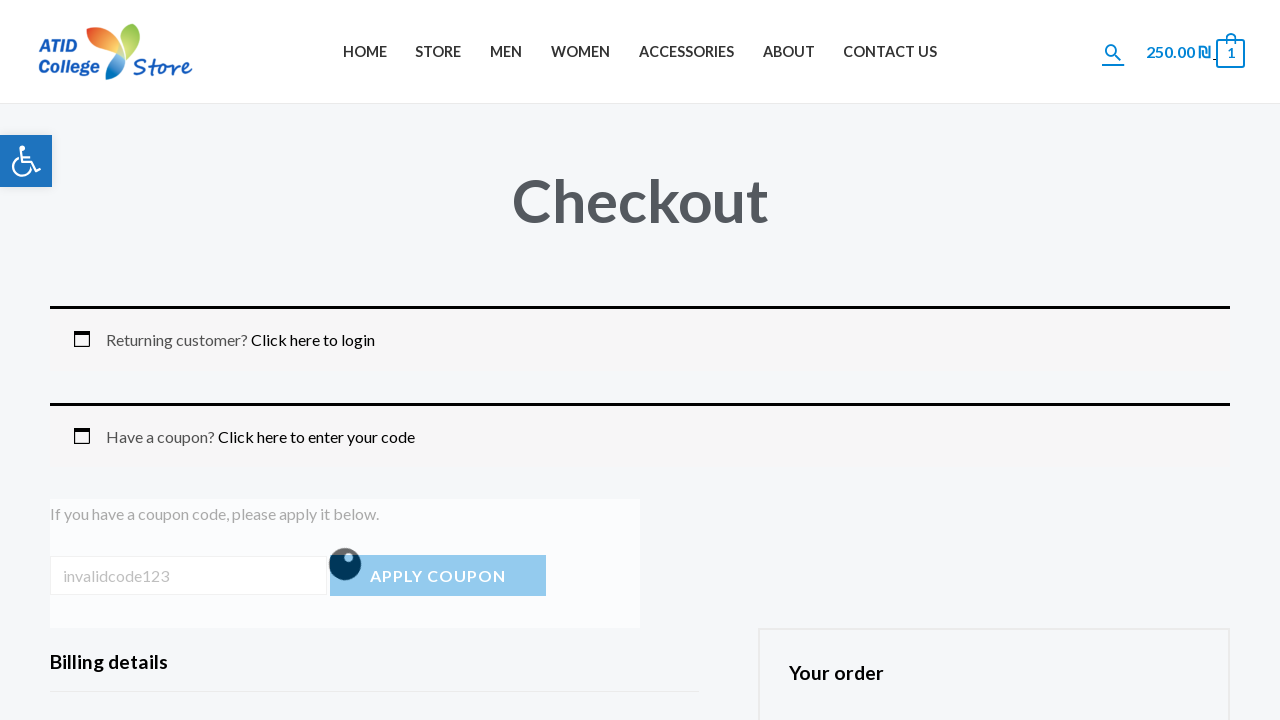

Waited for error message to display (2000ms)
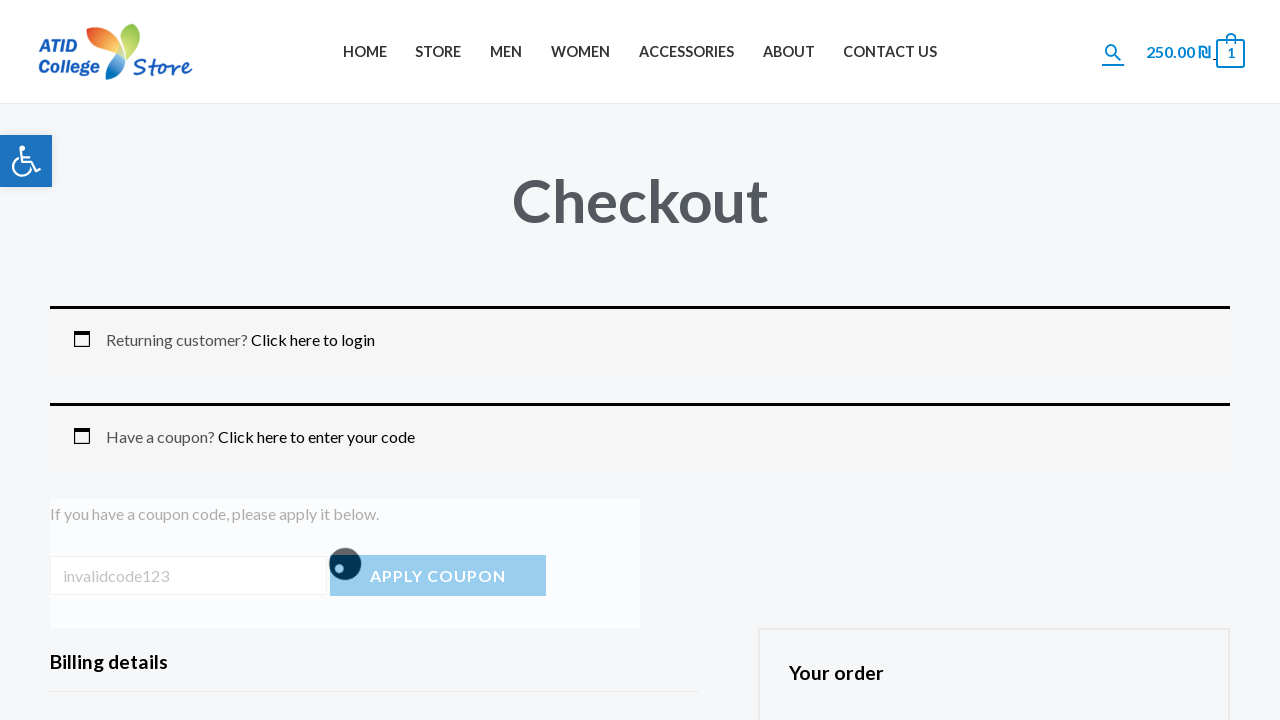

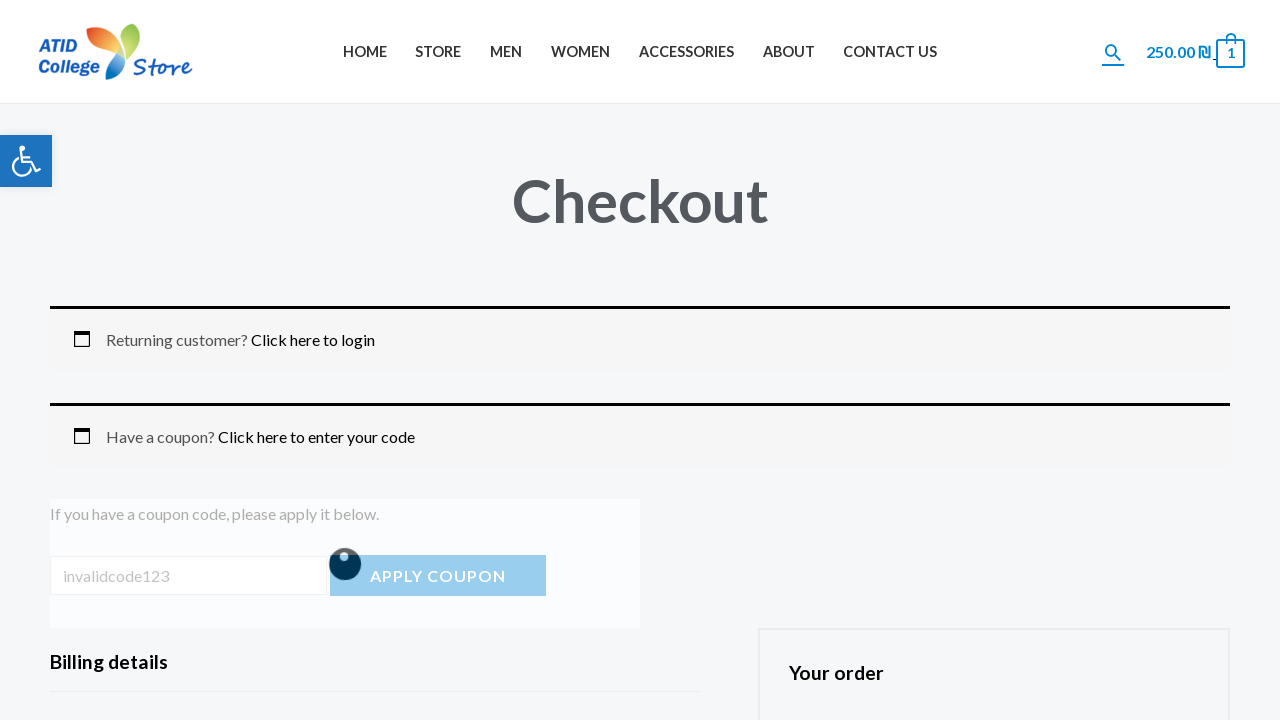